Tests the slow calculator by entering a delay value, then performing an addition operation (7 + 8) and verifying the result equals 15.

Starting URL: https://bonigarcia.dev/selenium-webdriver-java/slow-calculator.html

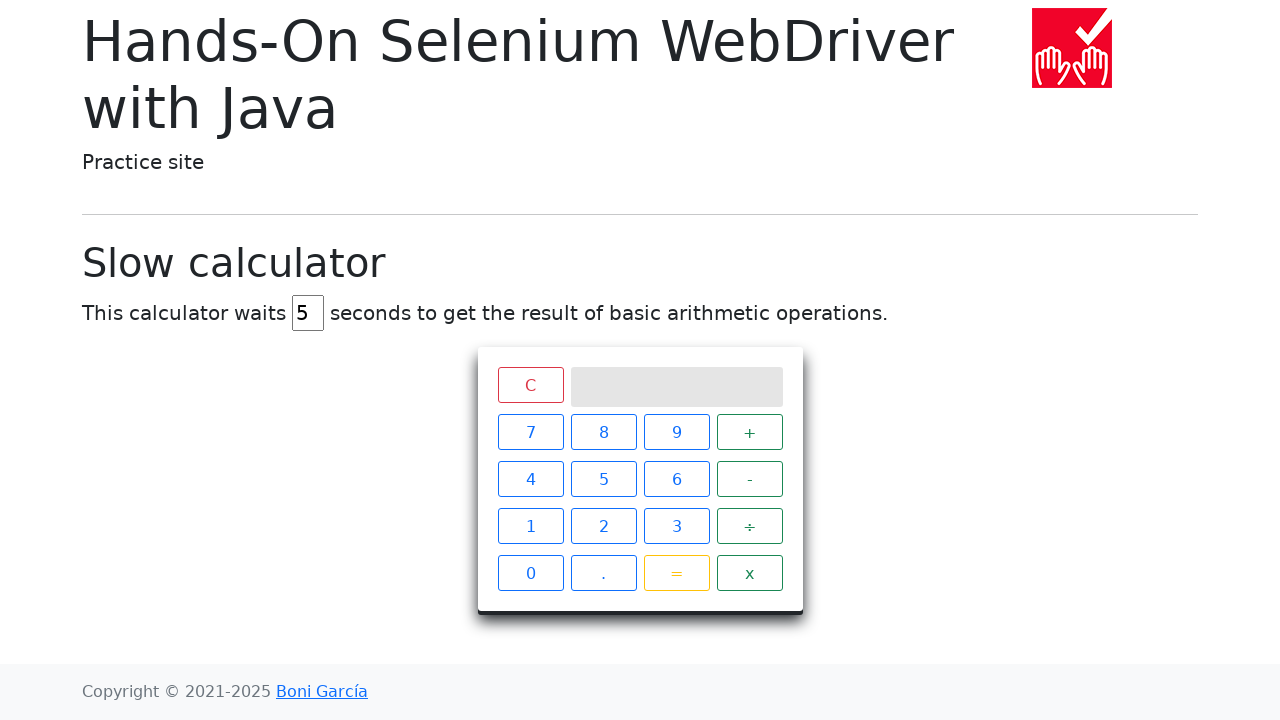

Navigated to slow calculator page
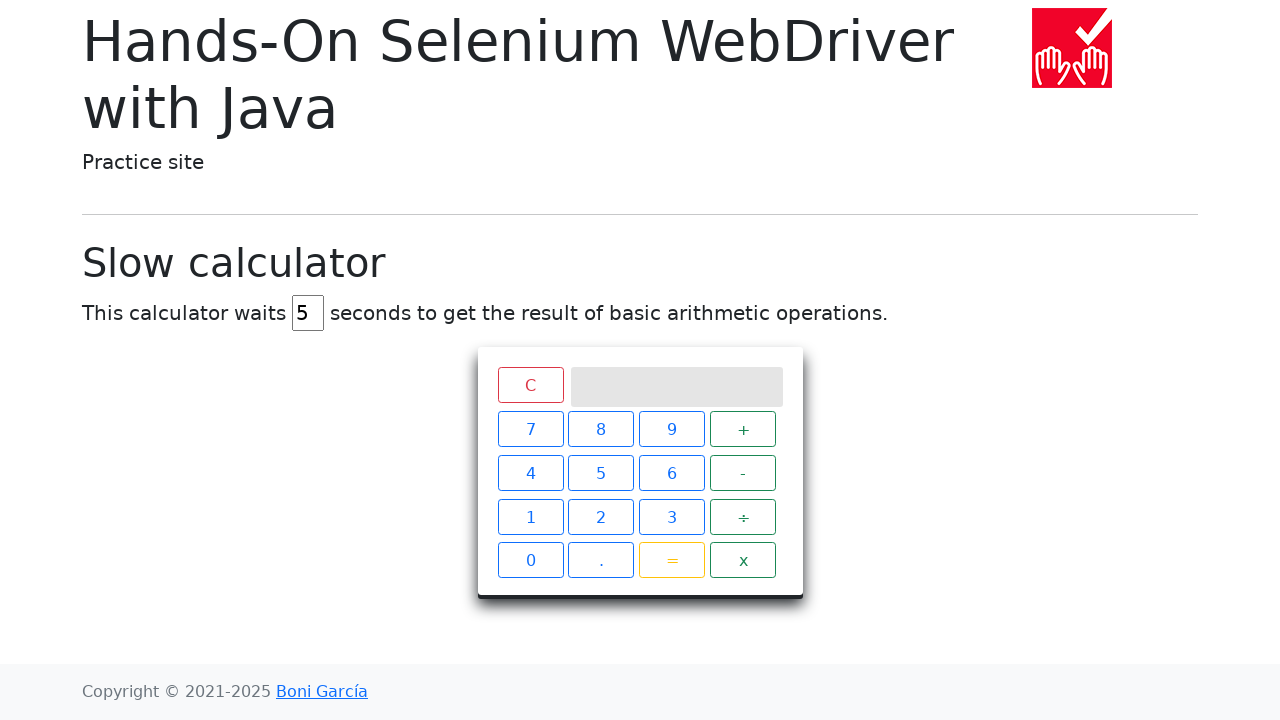

Entered delay value of 46 milliseconds on #delay
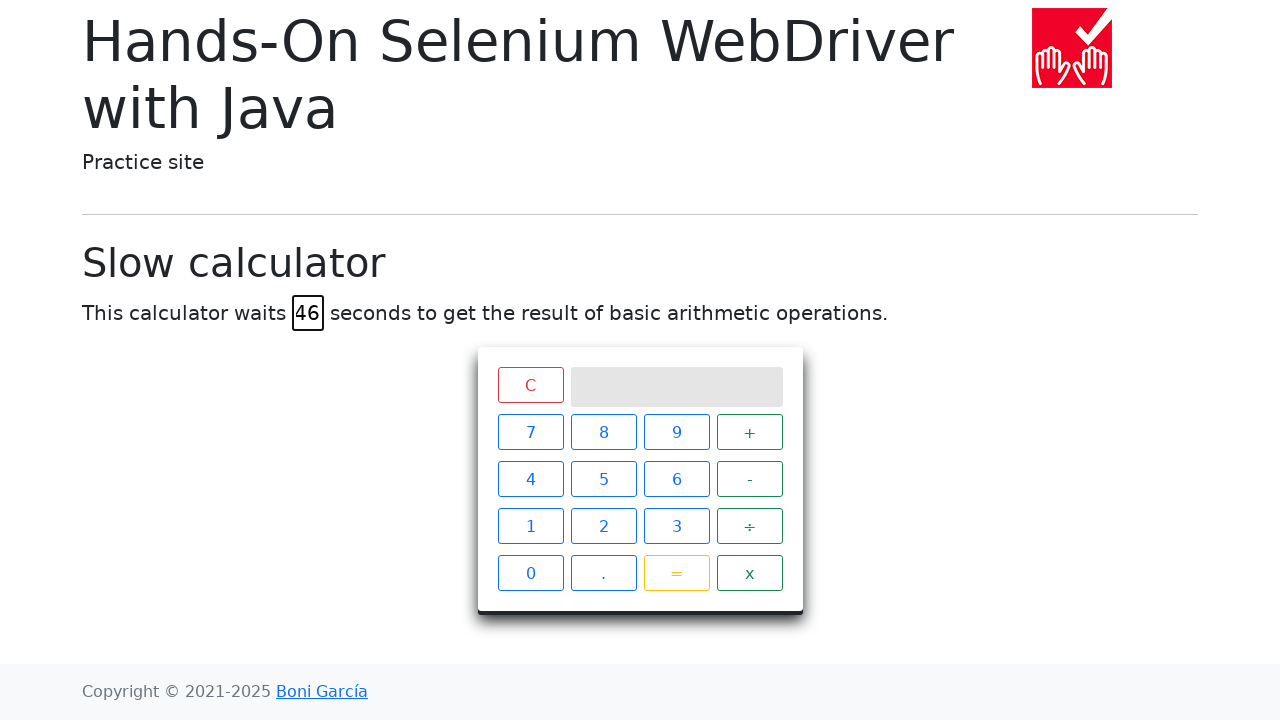

Clicked button '7' at (530, 432) on xpath=//span[text()='7']
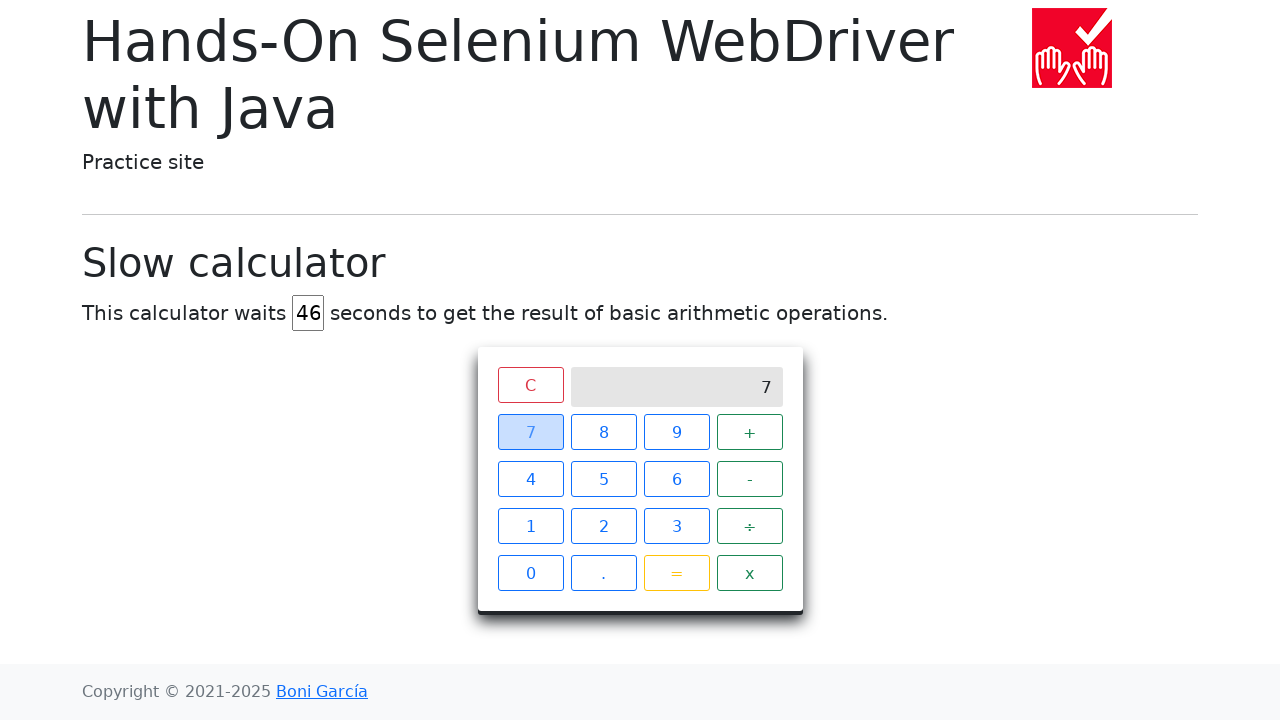

Clicked button '+' at (750, 432) on xpath=//span[text()='+']
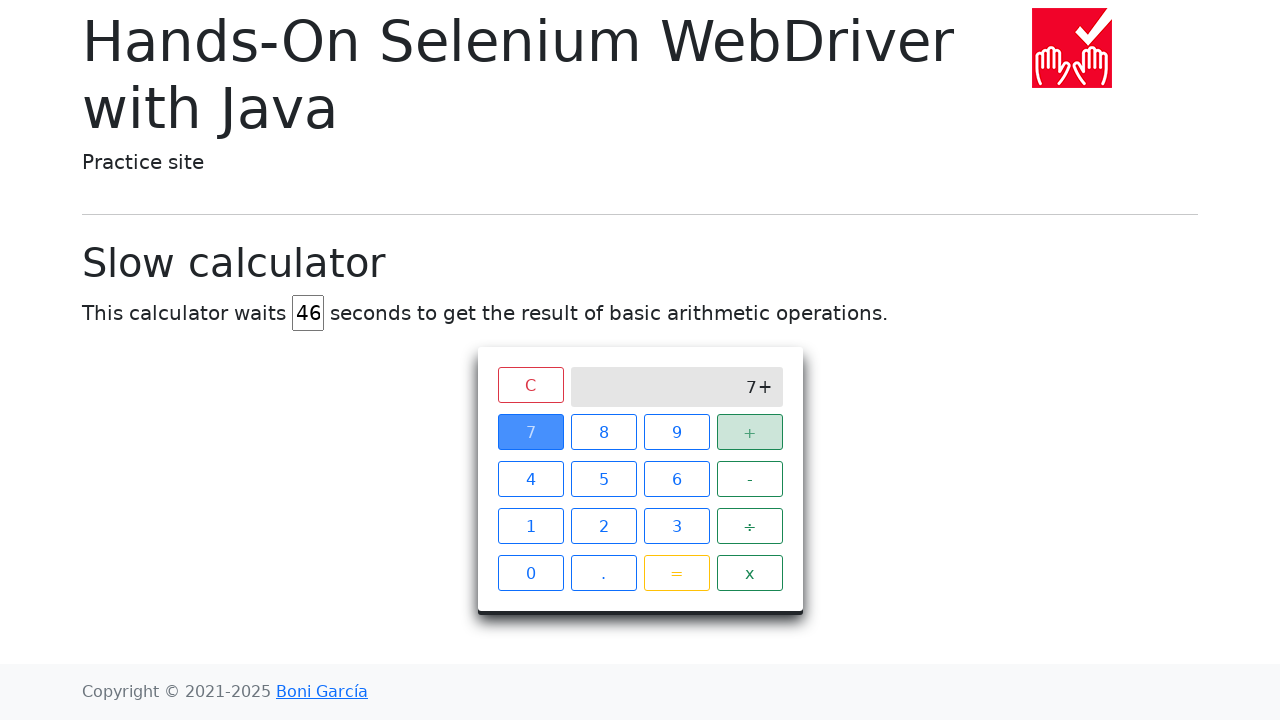

Clicked button '8' at (604, 432) on xpath=//span[text()='8']
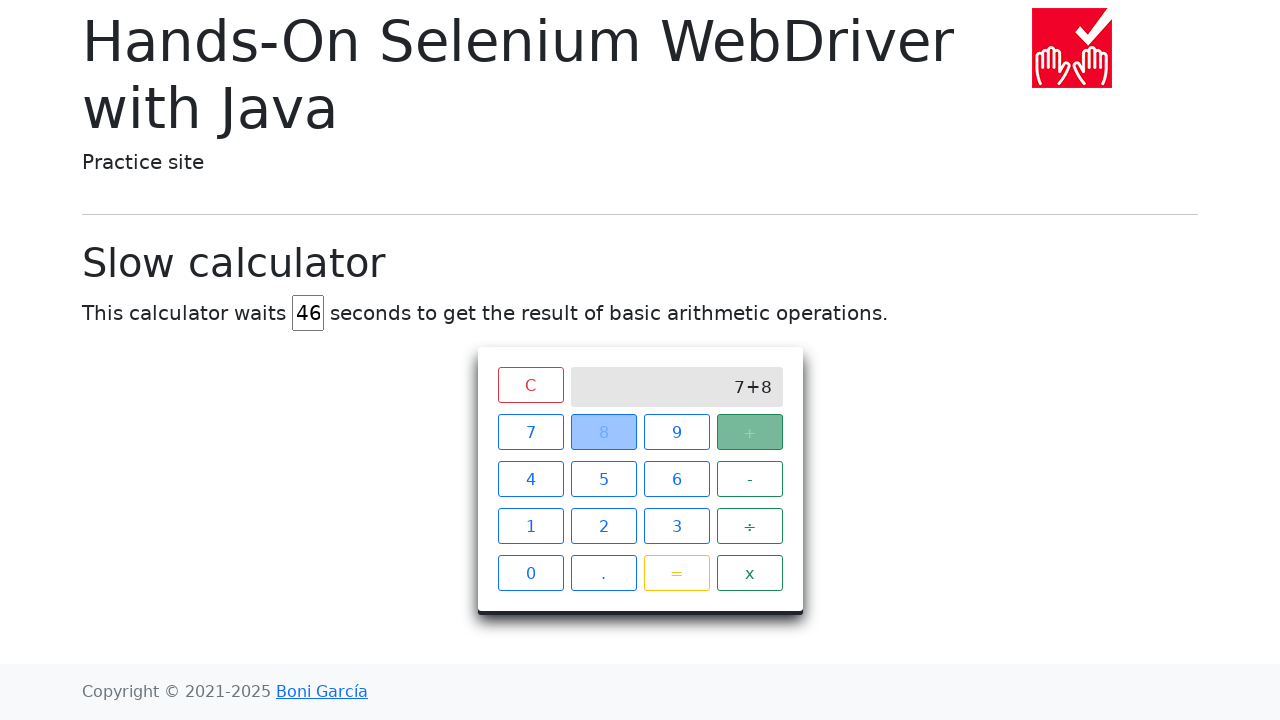

Clicked button '=' to execute calculation at (676, 573) on xpath=//span[text()='=']
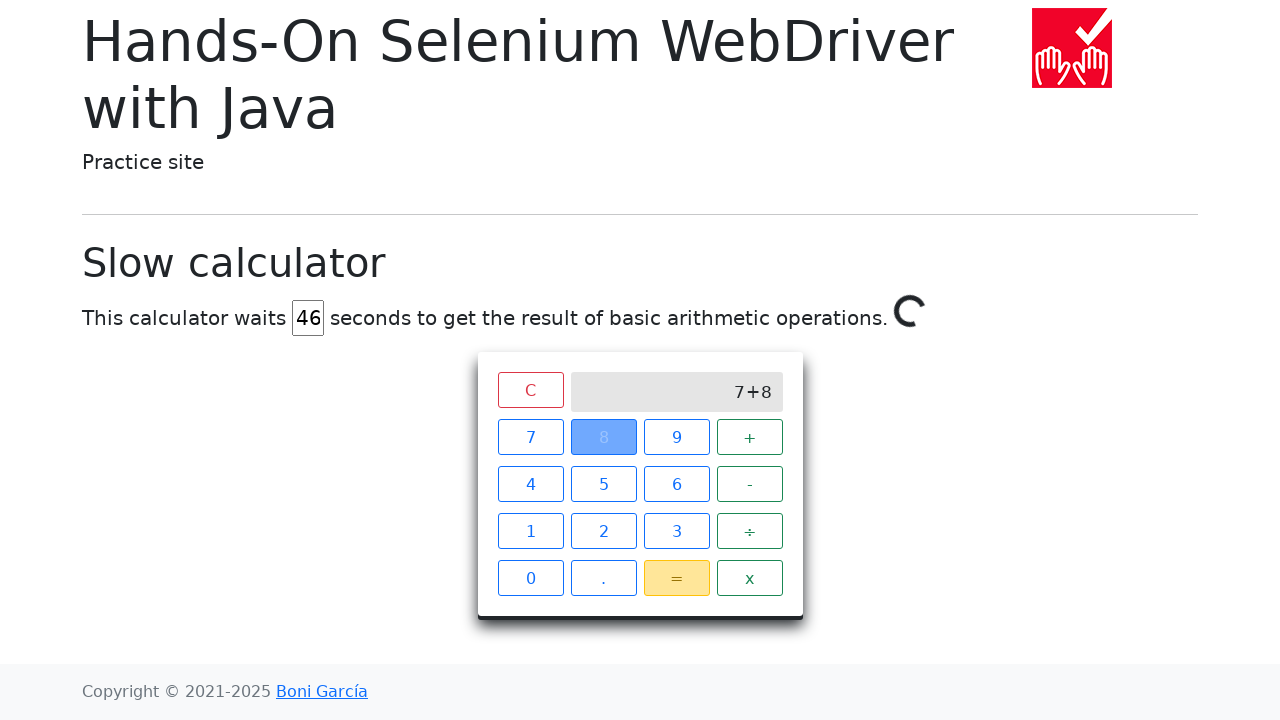

Waited for calculation to complete and result to show '15'
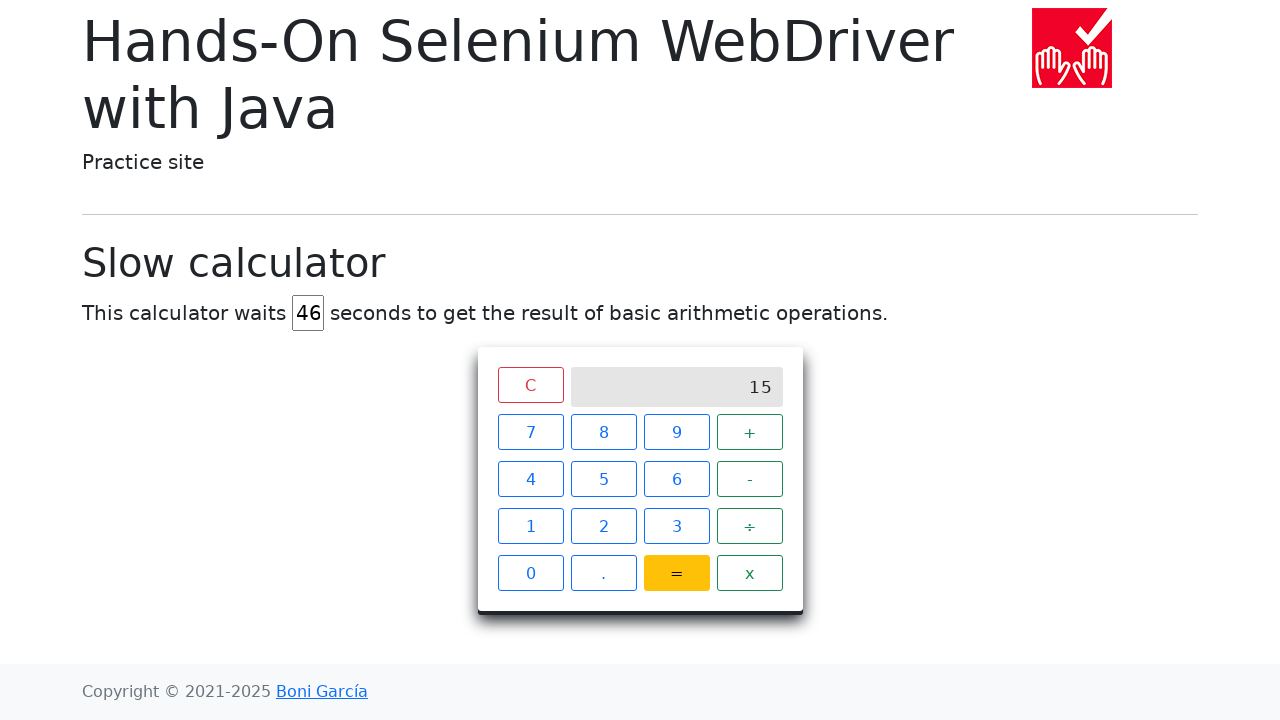

Retrieved result from calculator screen
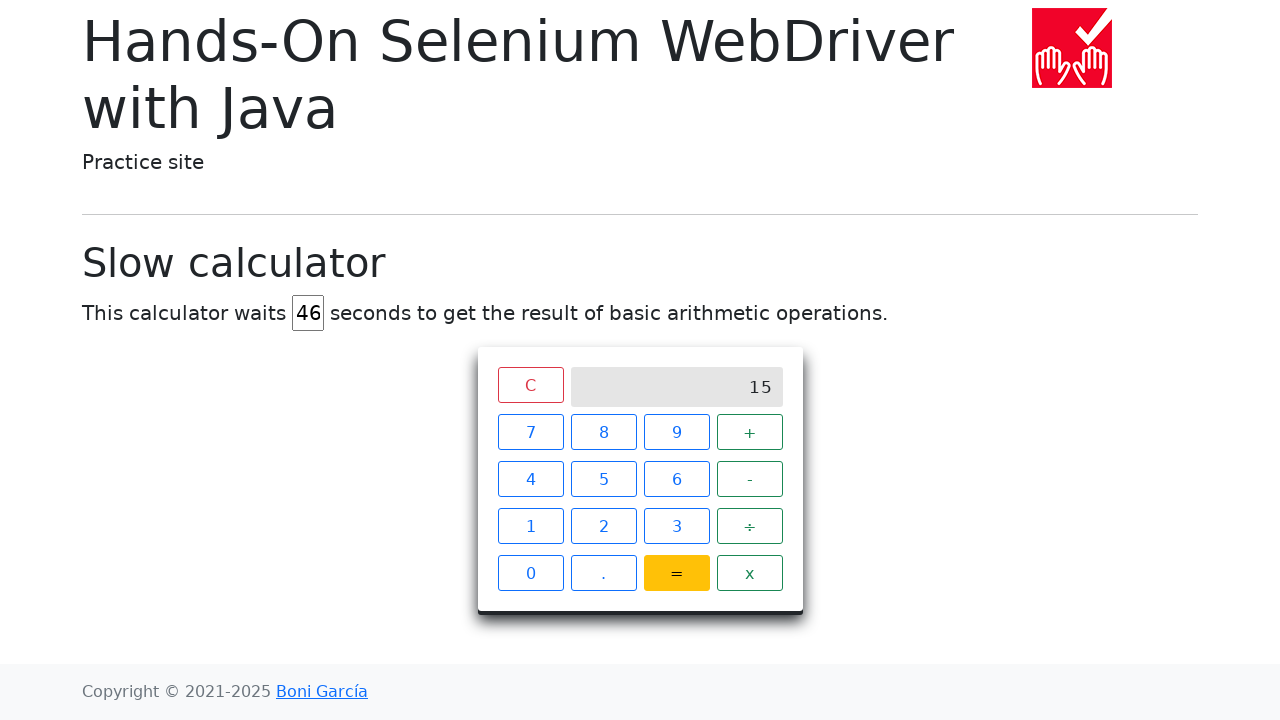

Verified that 7 + 8 equals 15
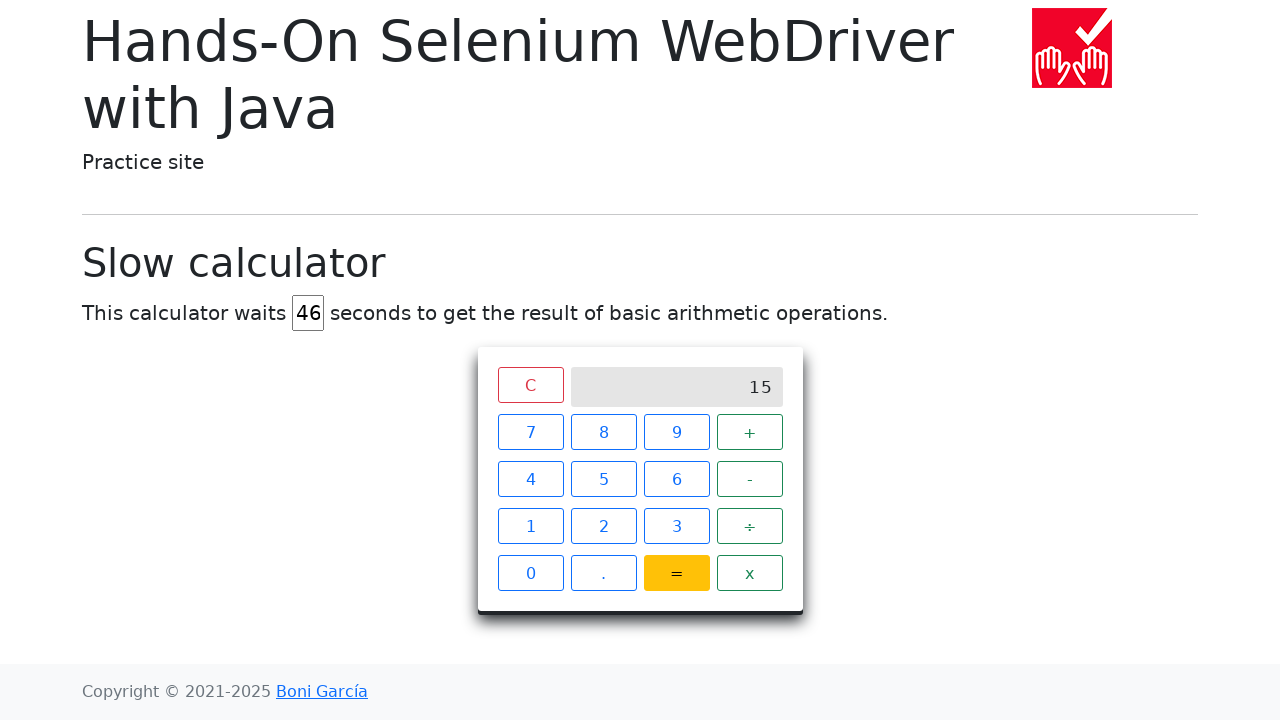

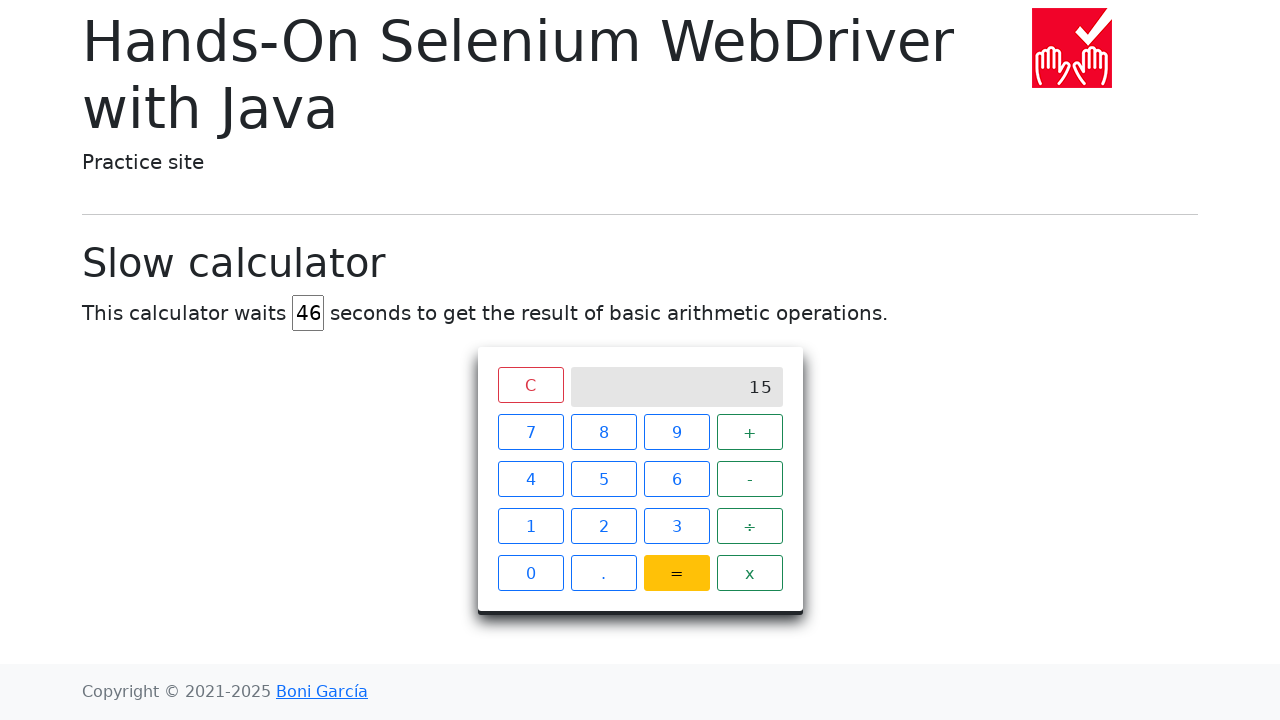